Tests opening multiple browser tabs by creating new pages and navigating to a website in each one.

Starting URL: https://example.com

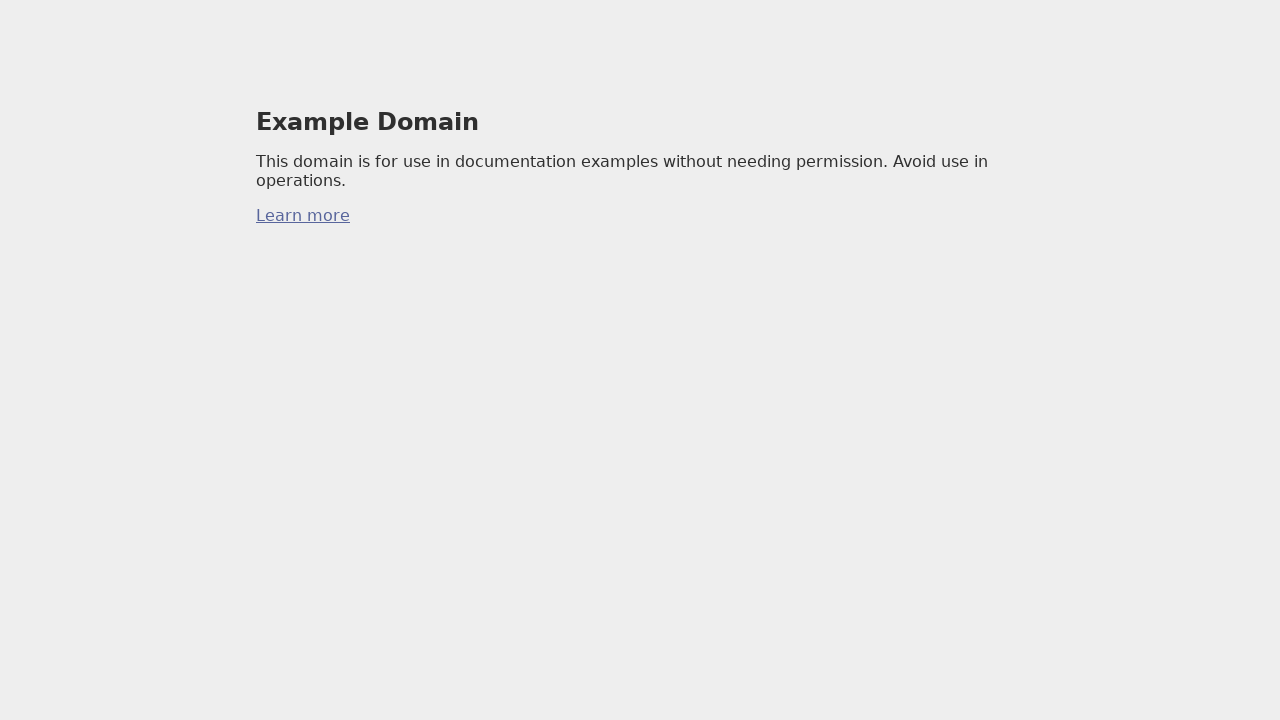

Created new page 1
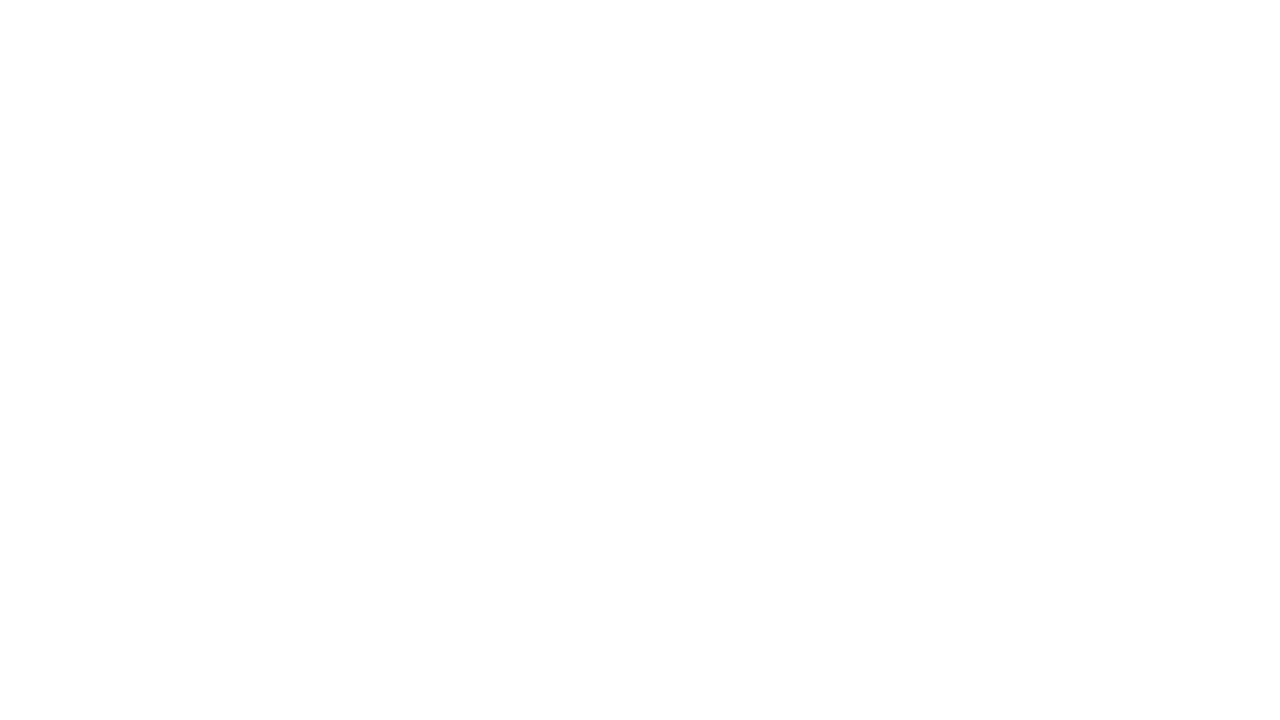

Navigated new page 1 to https://example.com
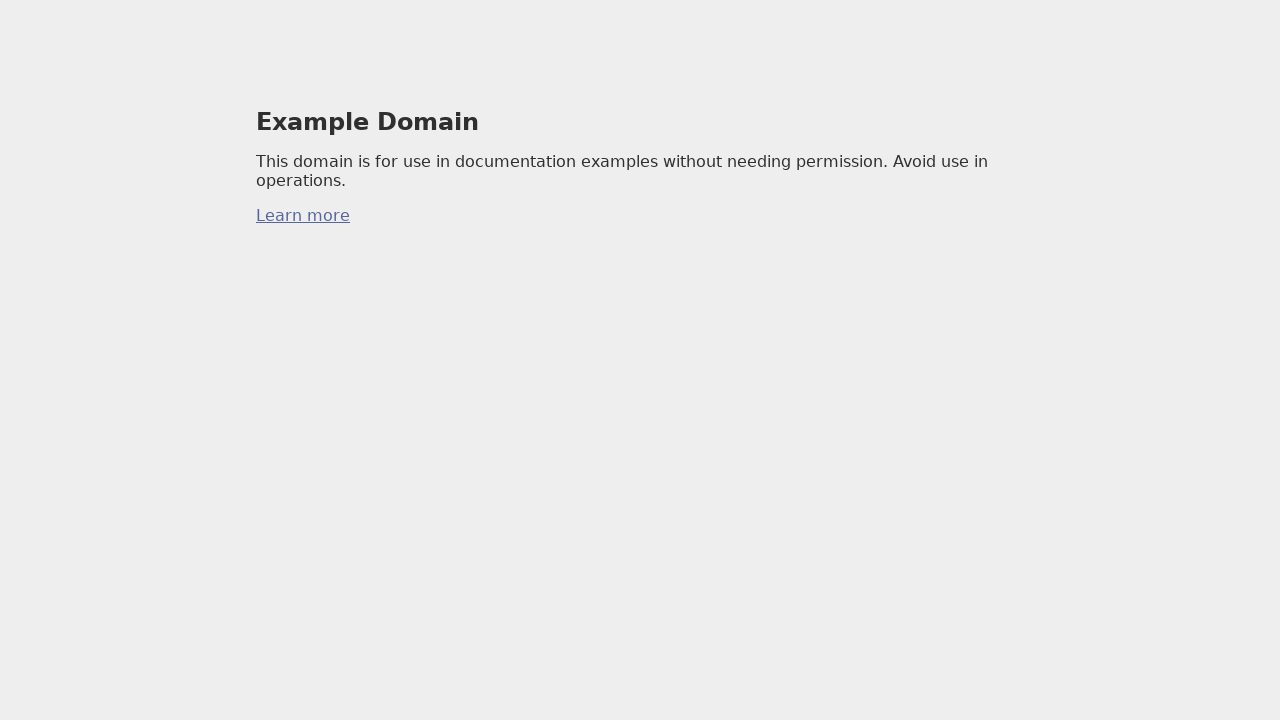

Created new page 2
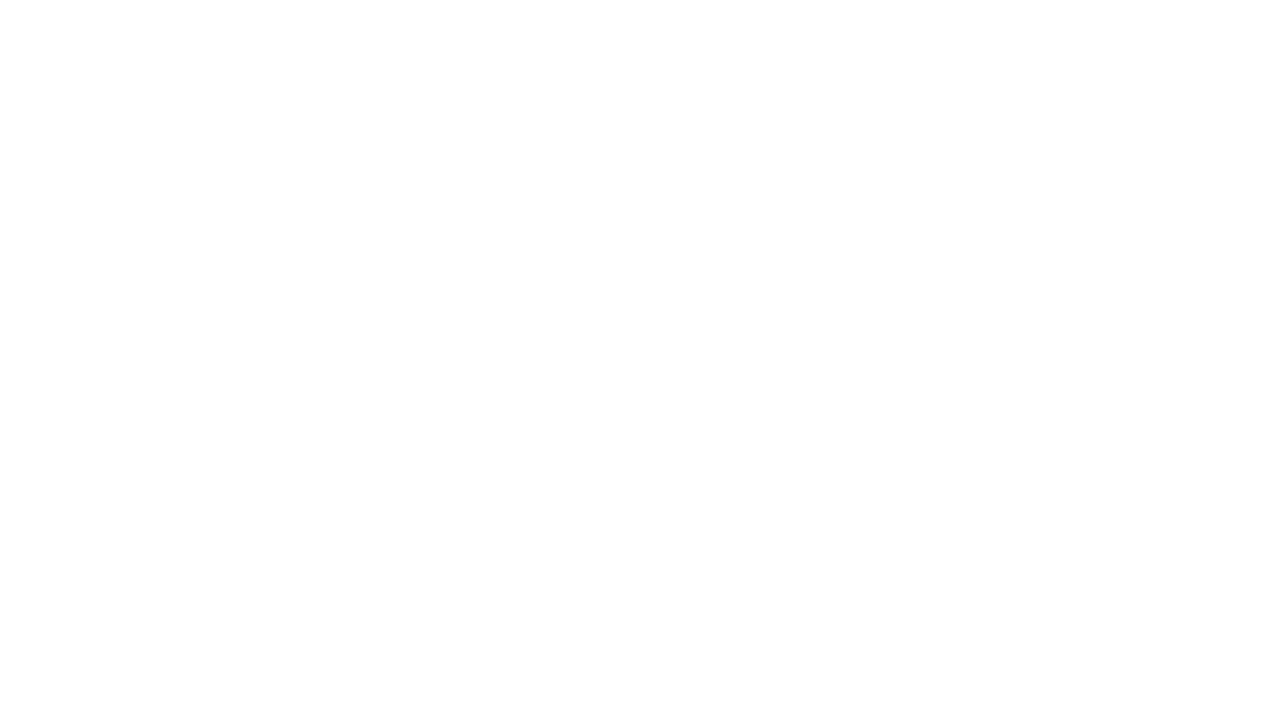

Navigated new page 2 to https://example.com
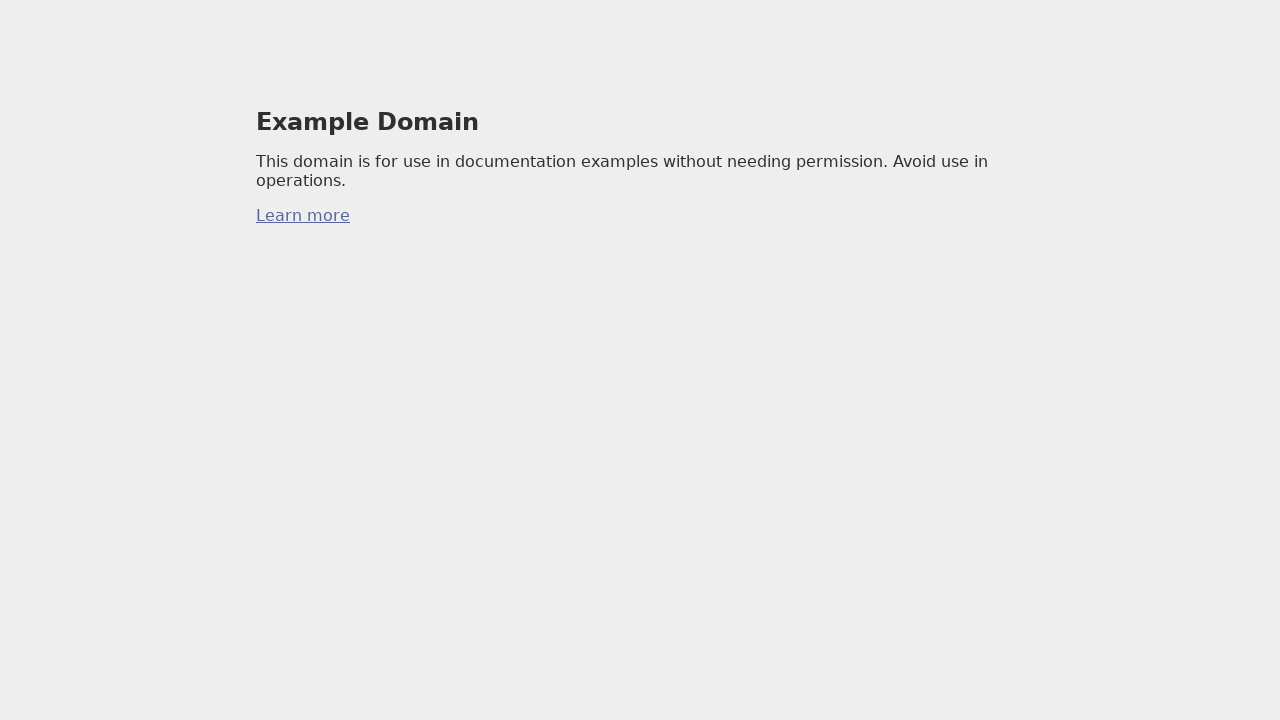

Created new page 3
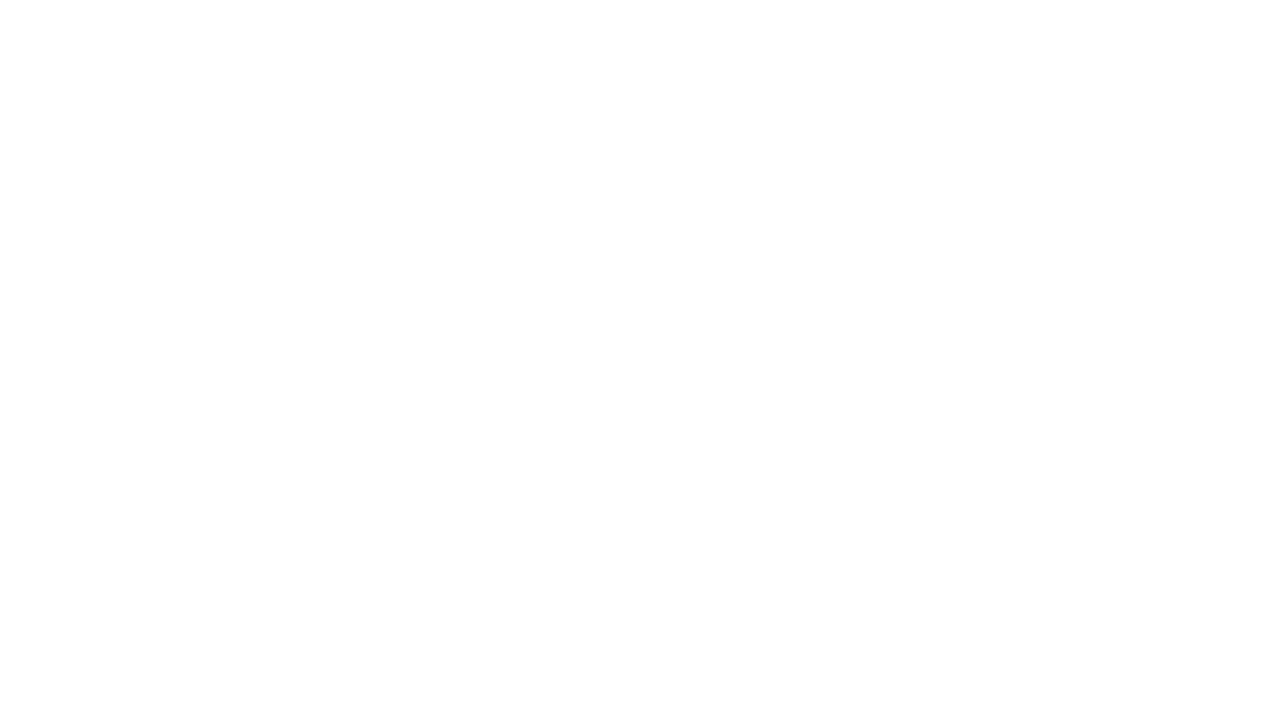

Navigated new page 3 to https://example.com
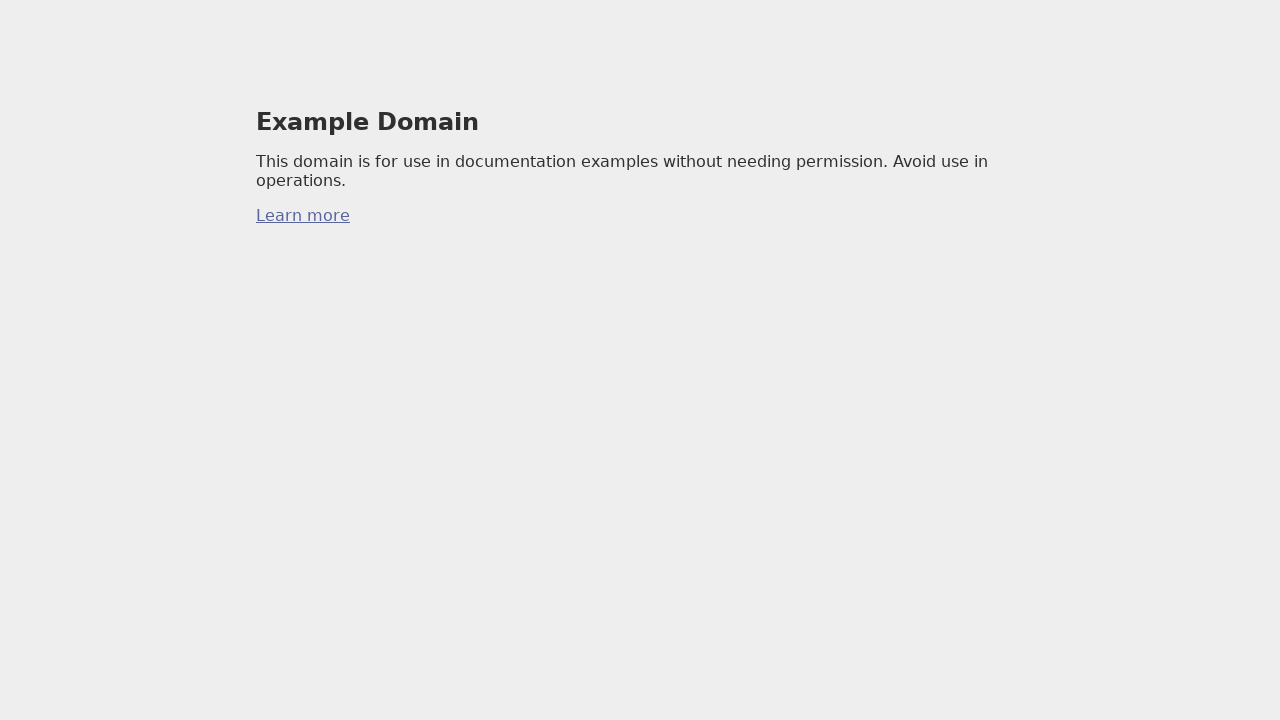

Created new page 4
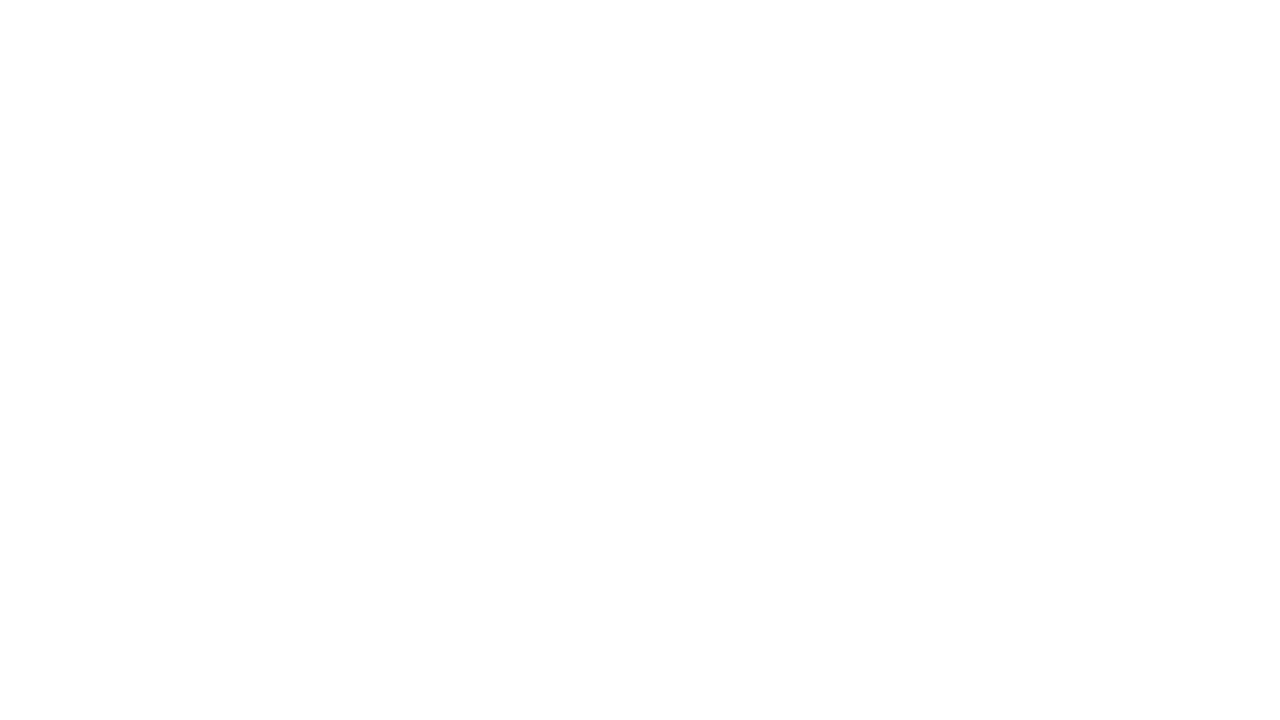

Navigated new page 4 to https://example.com
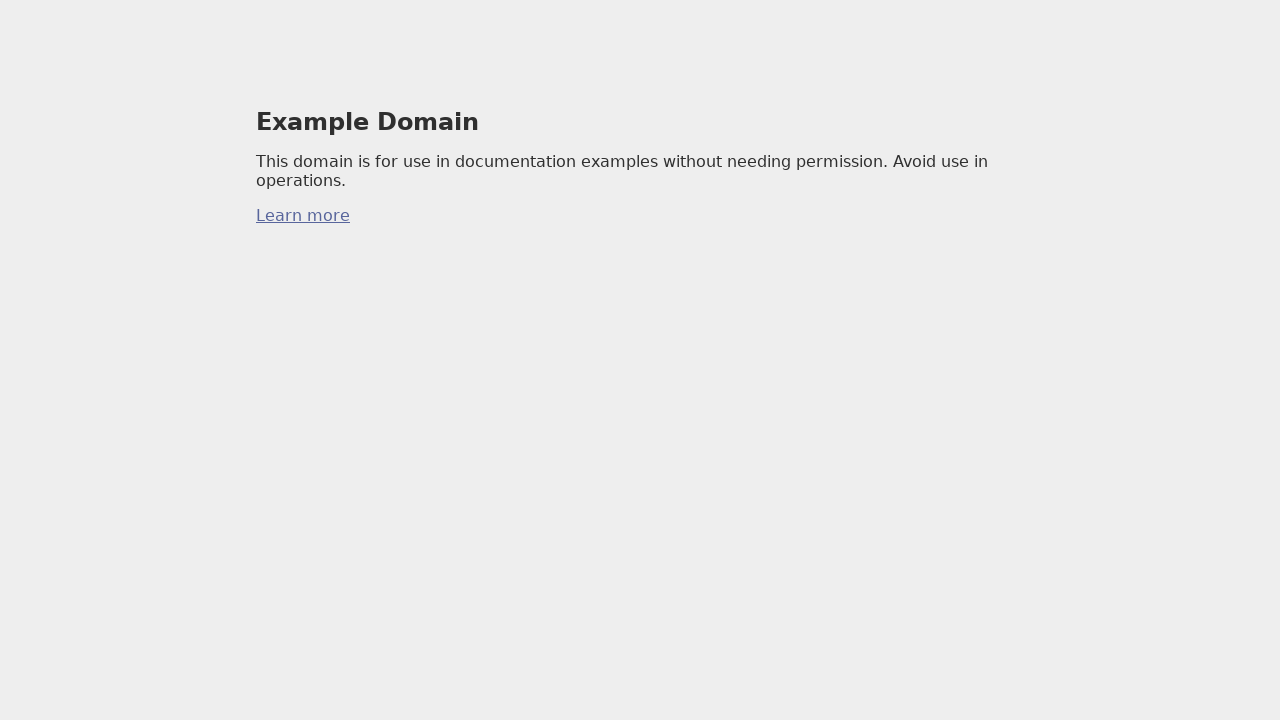

Created new page 5
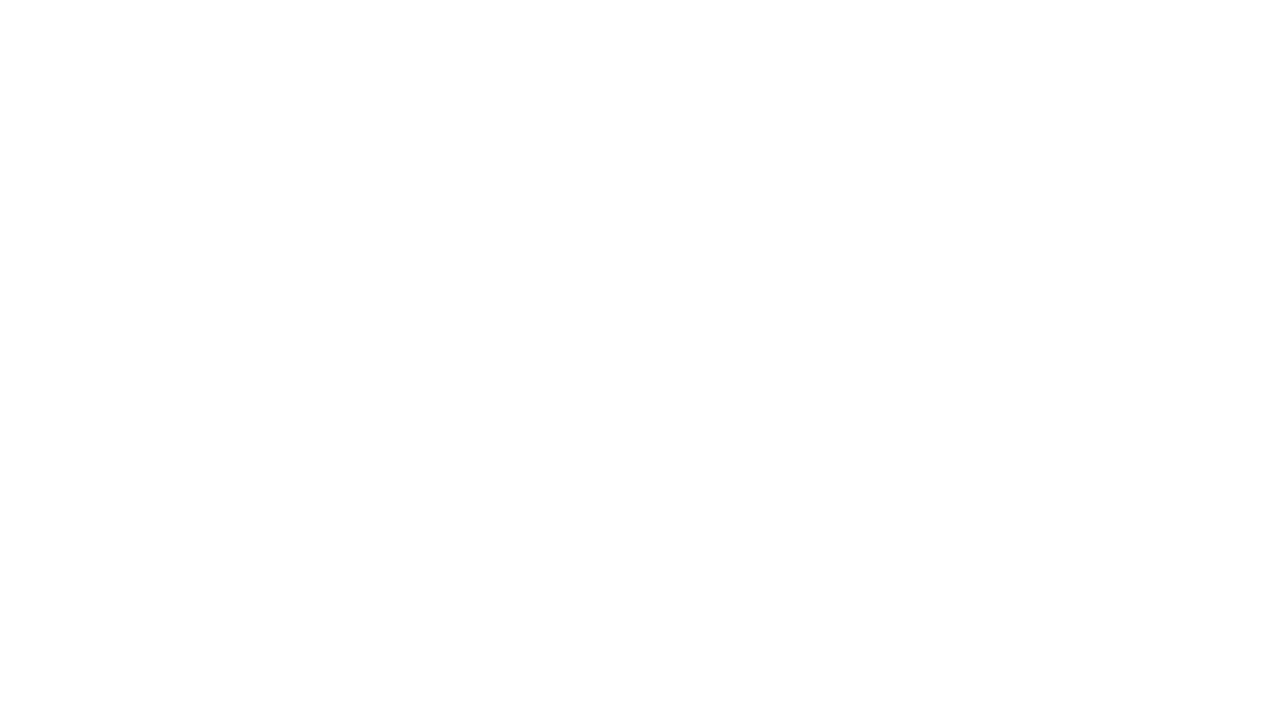

Navigated new page 5 to https://example.com
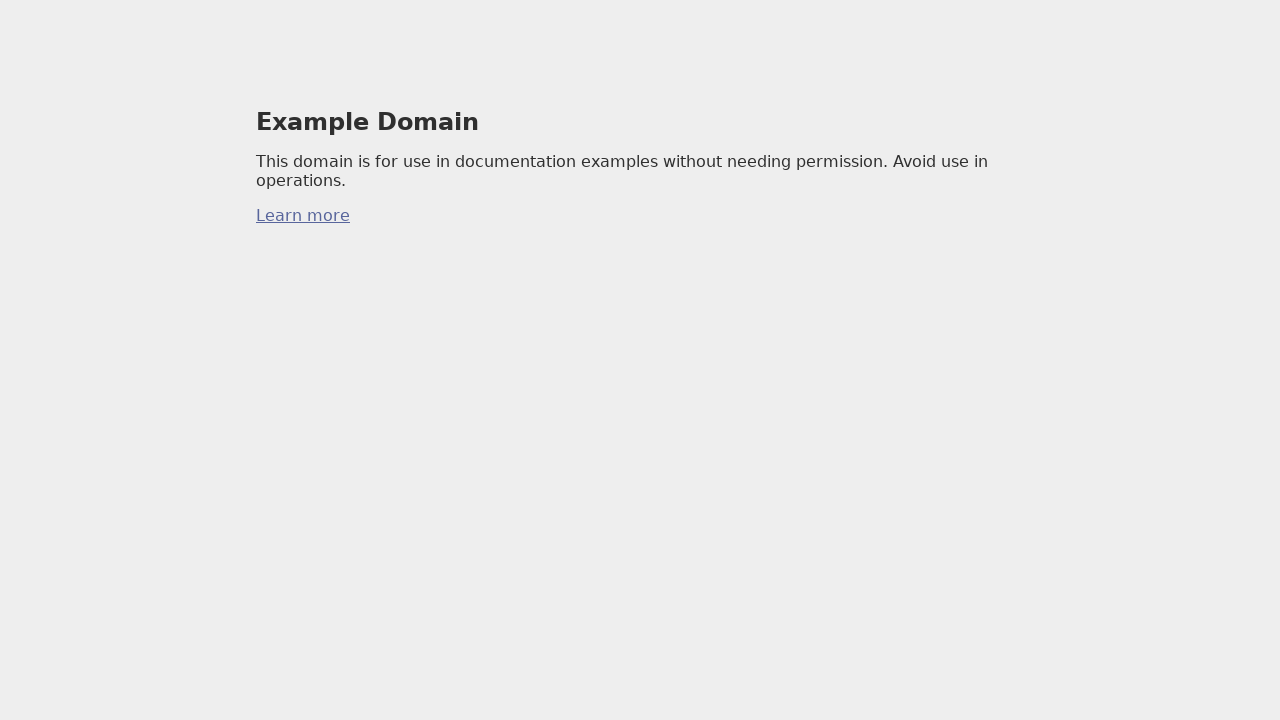

Created new page 6
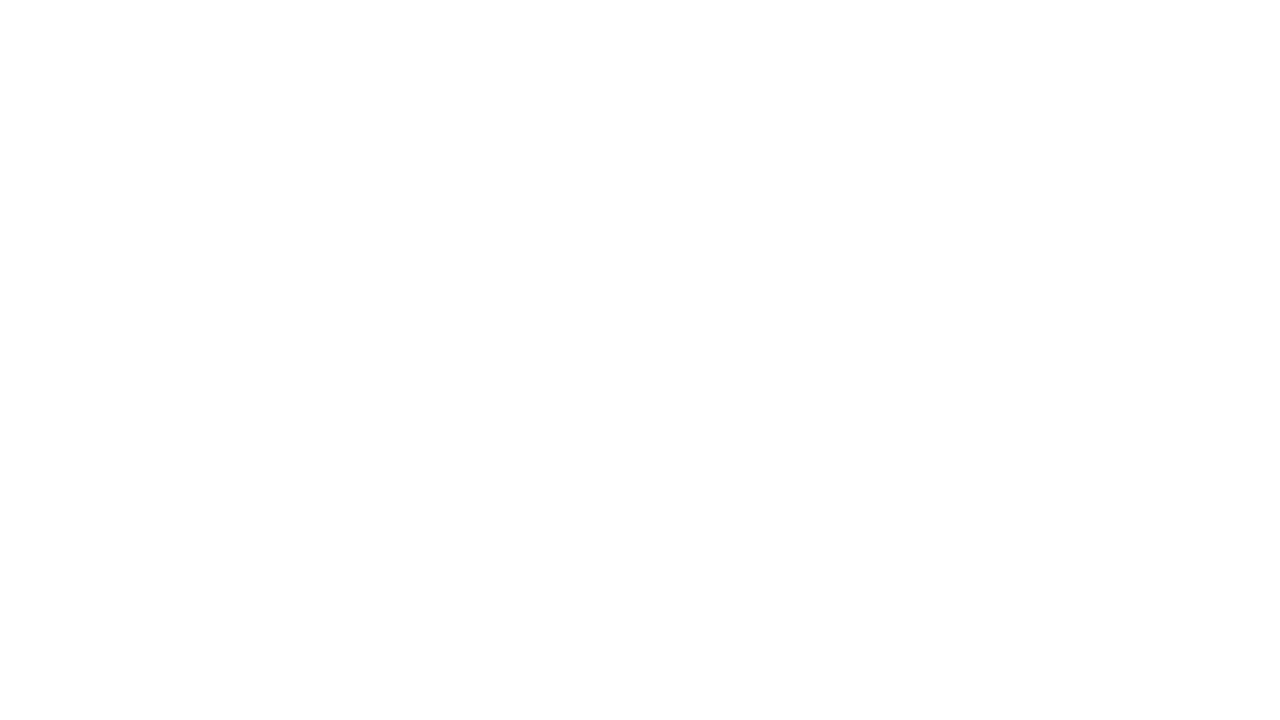

Navigated new page 6 to https://example.com
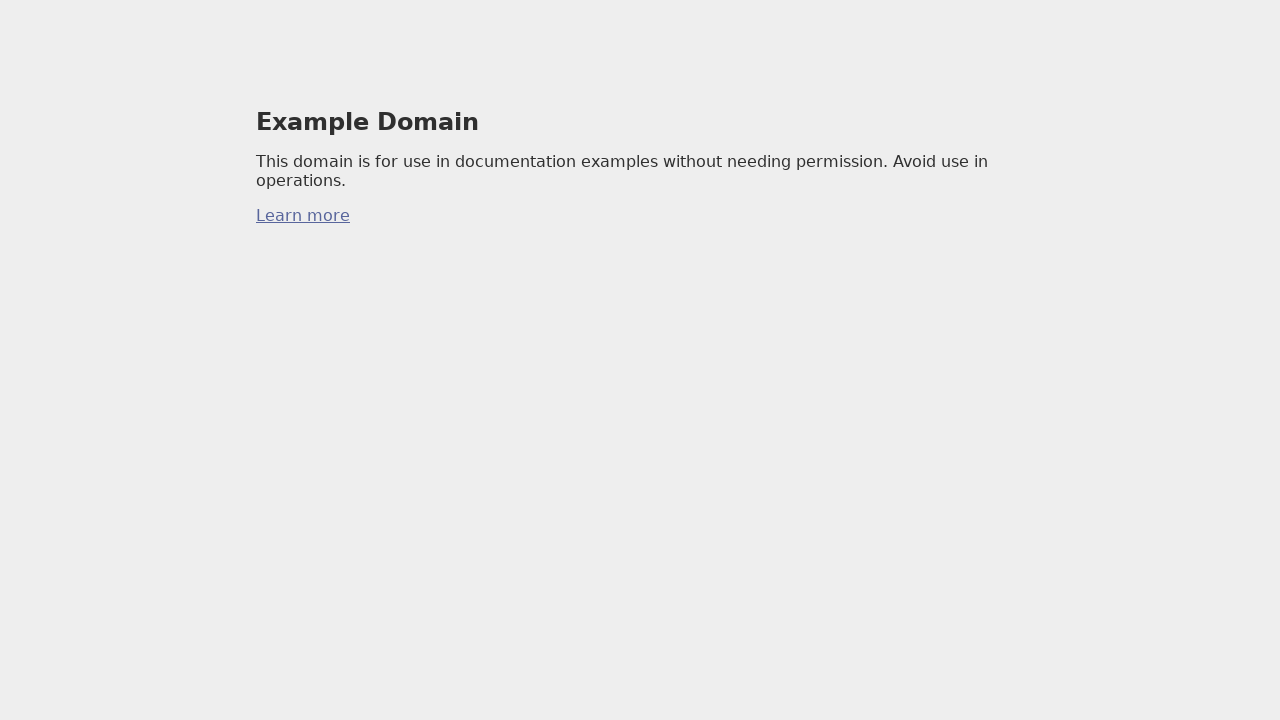

Created new page 7
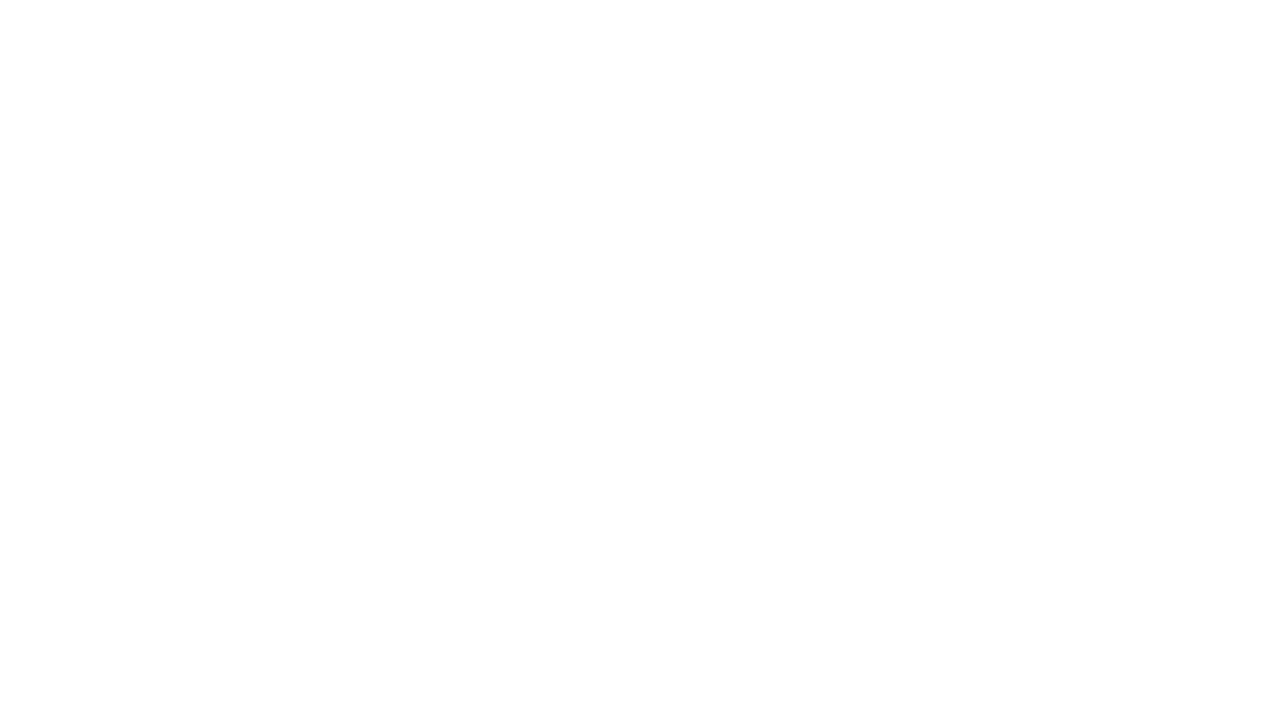

Navigated new page 7 to https://example.com
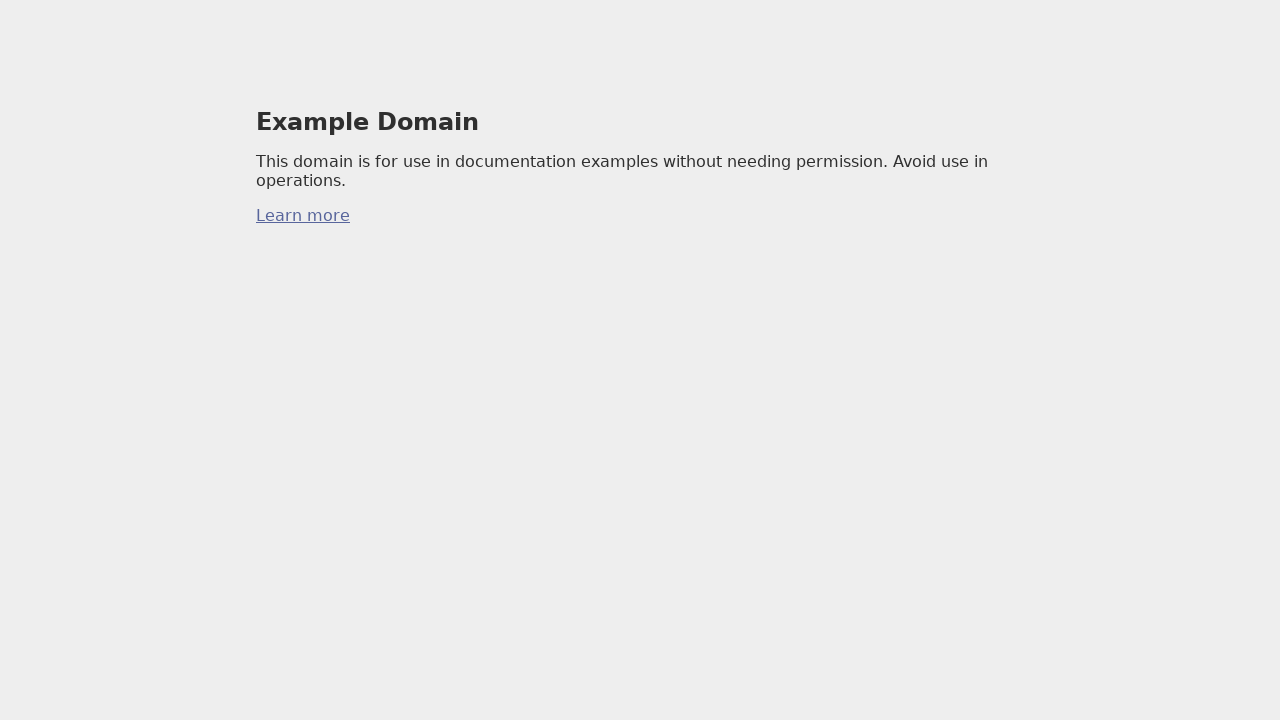

Created new page 8
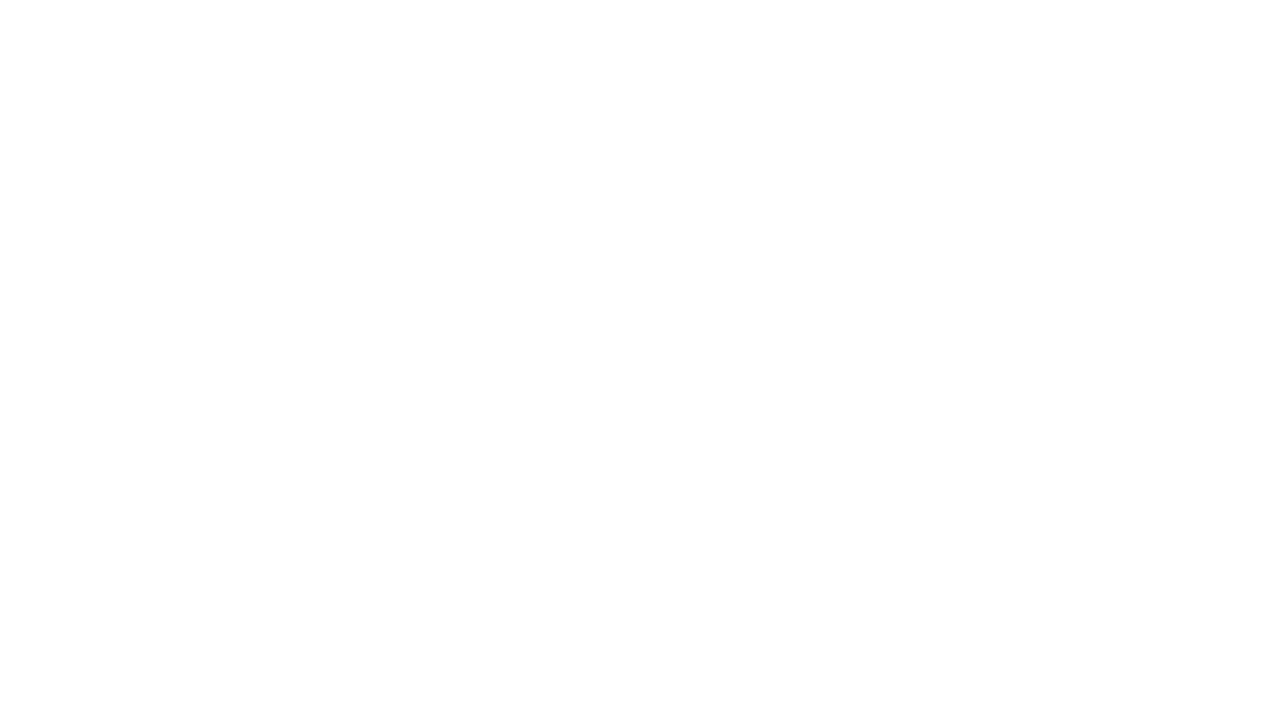

Navigated new page 8 to https://example.com
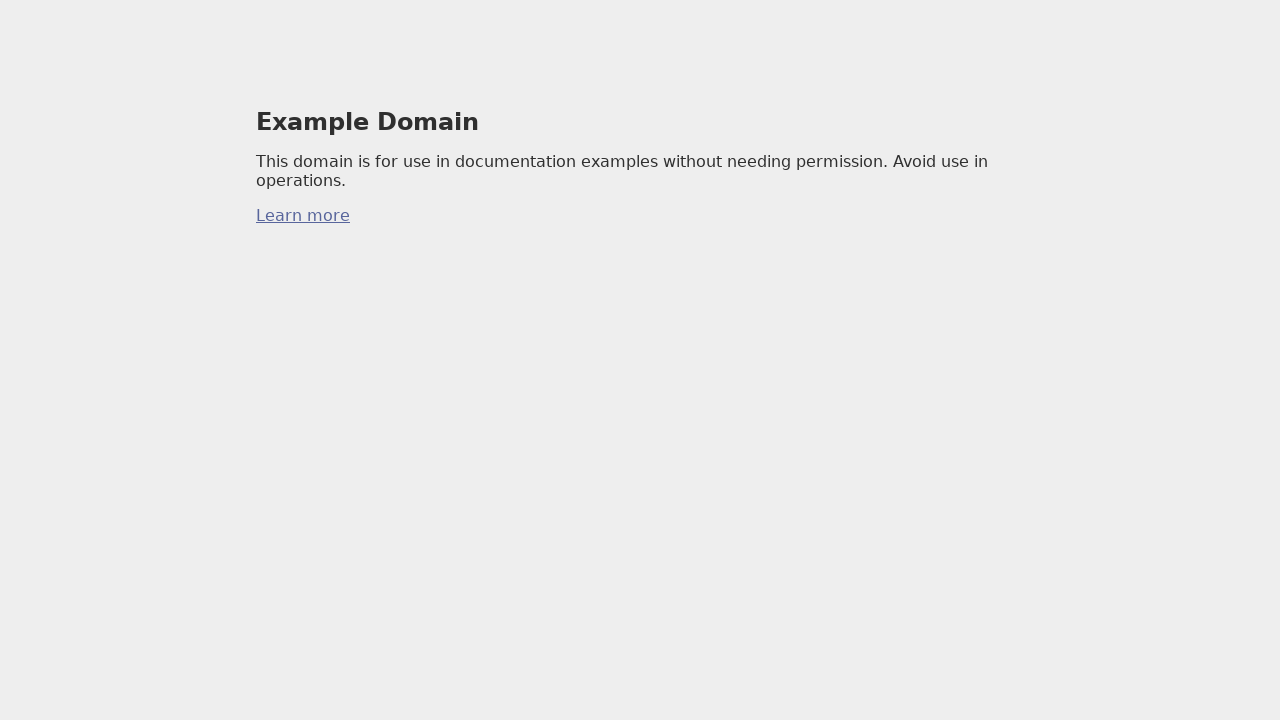

Created new page 9
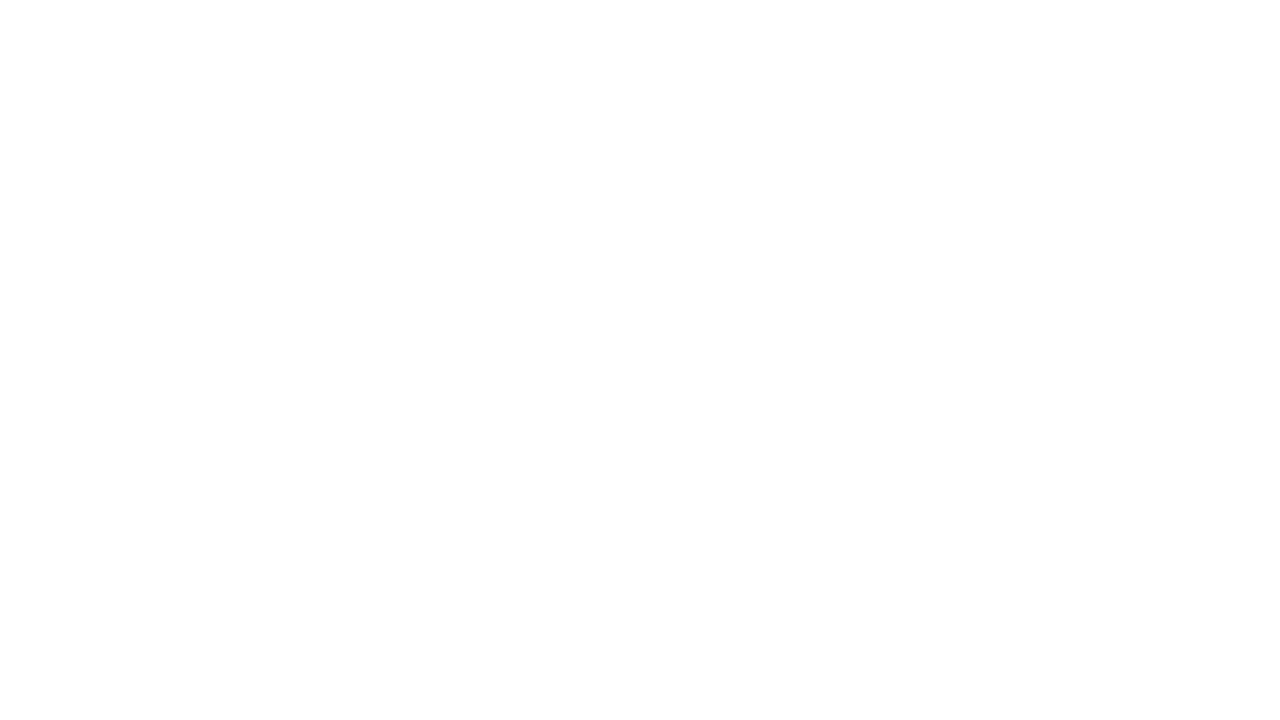

Navigated new page 9 to https://example.com
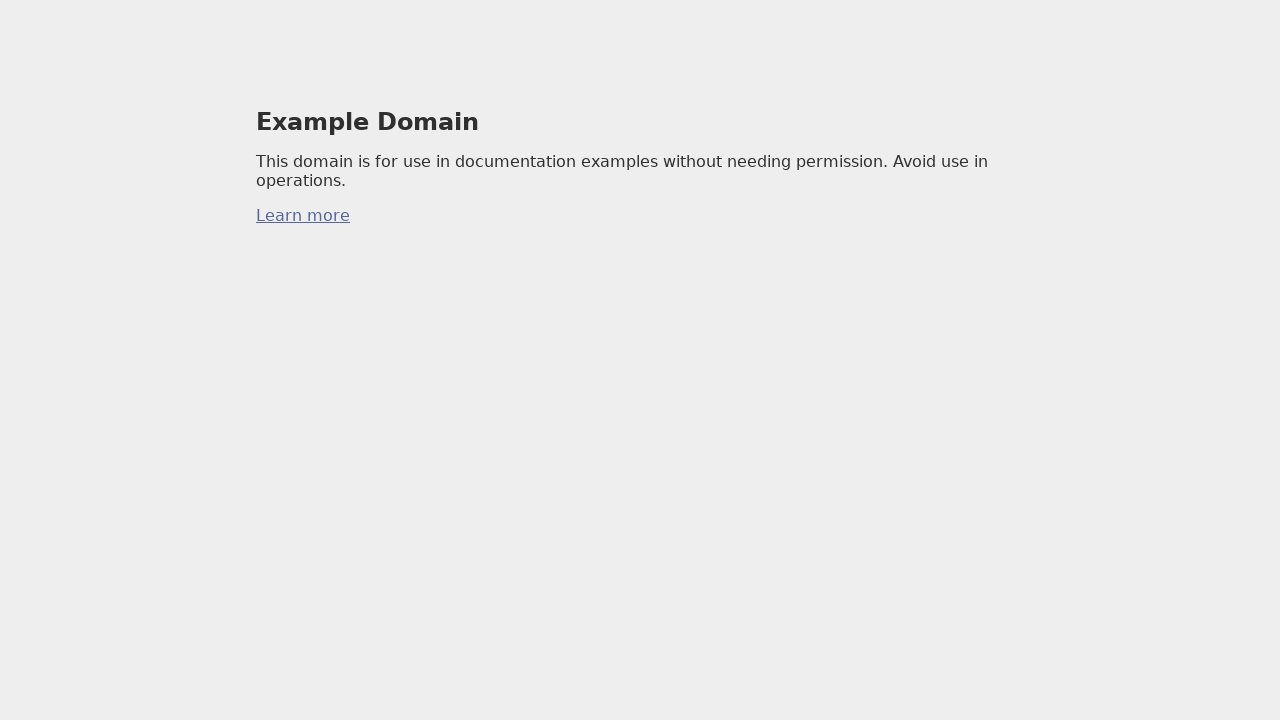

Page 0 loaded (domcontentloaded state)
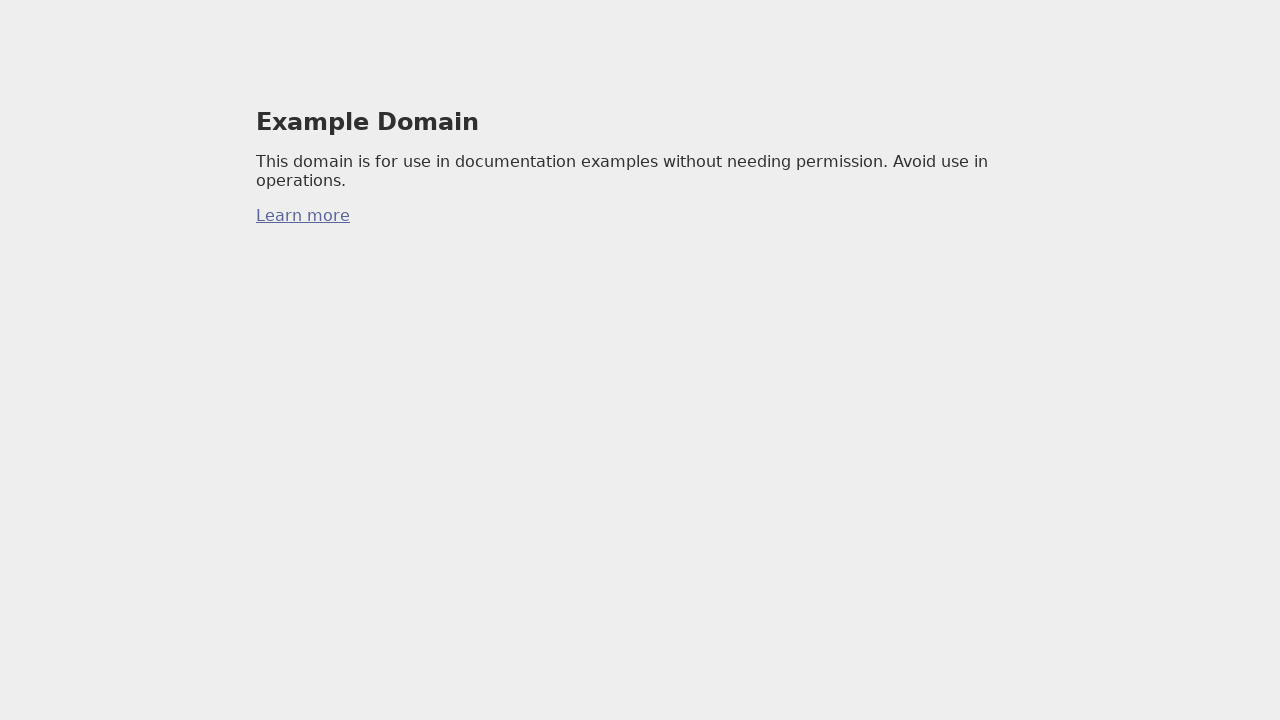

Page 1 loaded (domcontentloaded state)
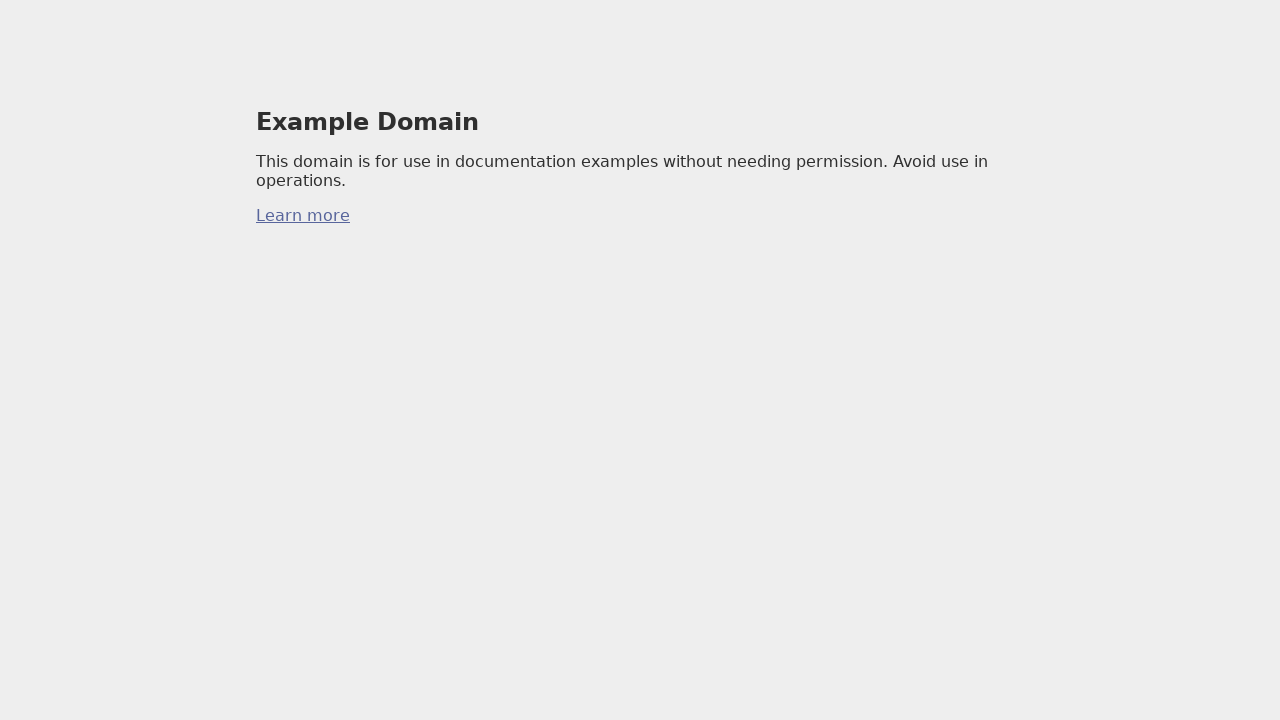

Page 2 loaded (domcontentloaded state)
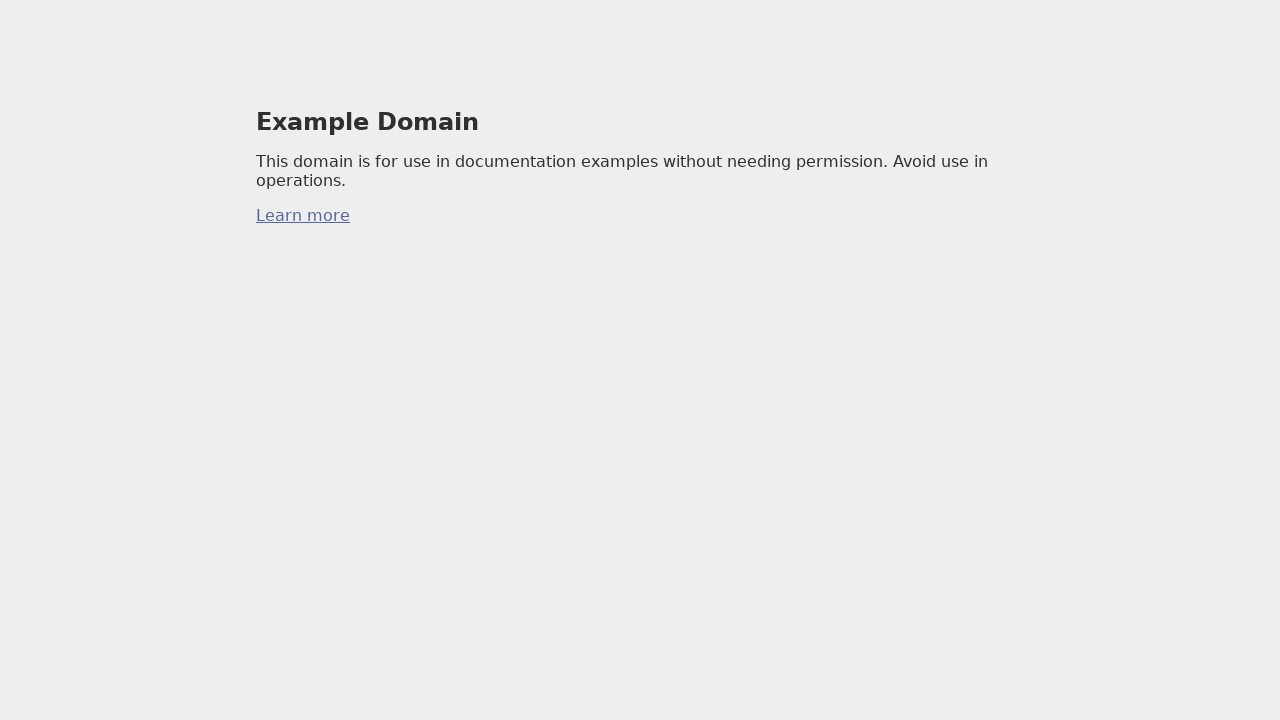

Page 3 loaded (domcontentloaded state)
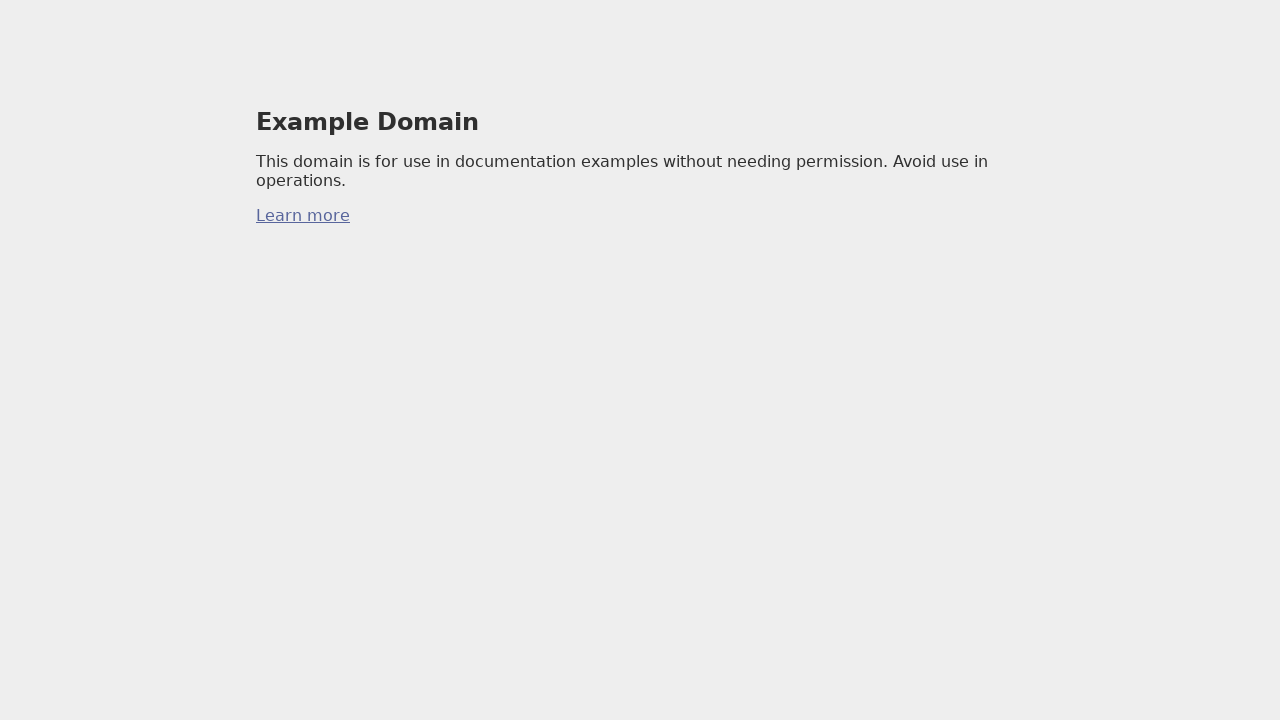

Page 4 loaded (domcontentloaded state)
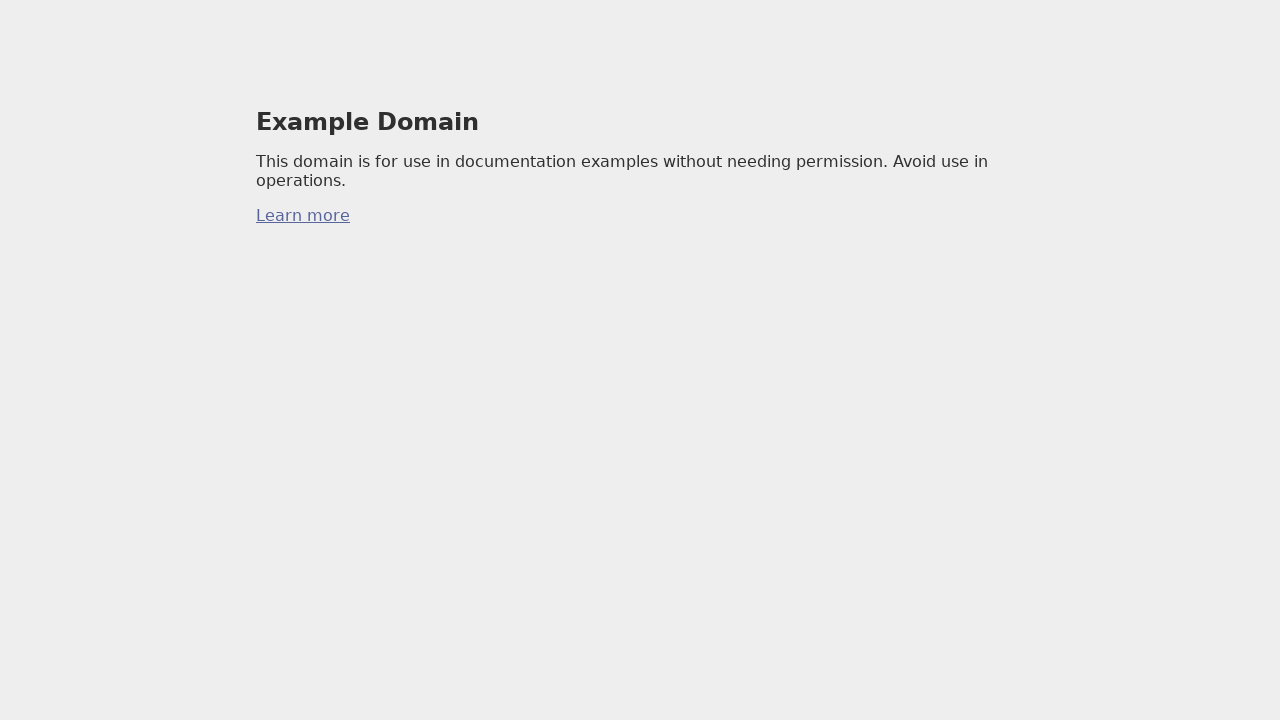

Page 5 loaded (domcontentloaded state)
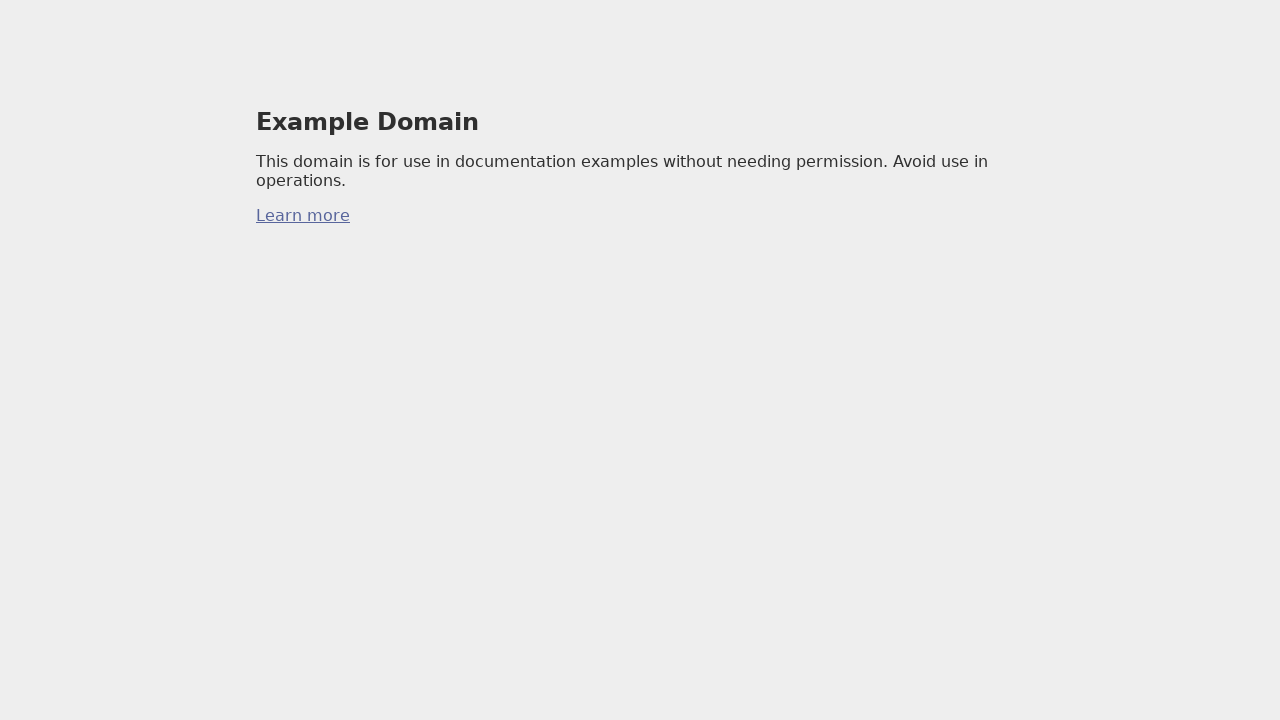

Page 6 loaded (domcontentloaded state)
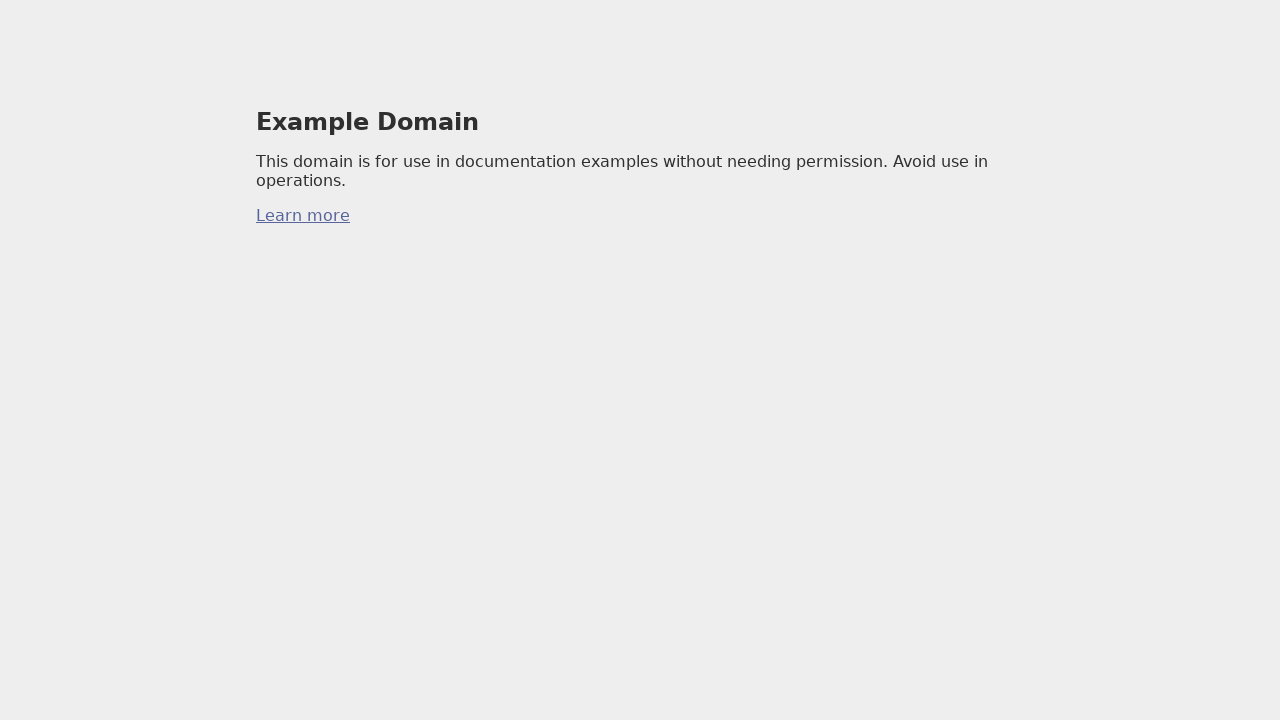

Page 7 loaded (domcontentloaded state)
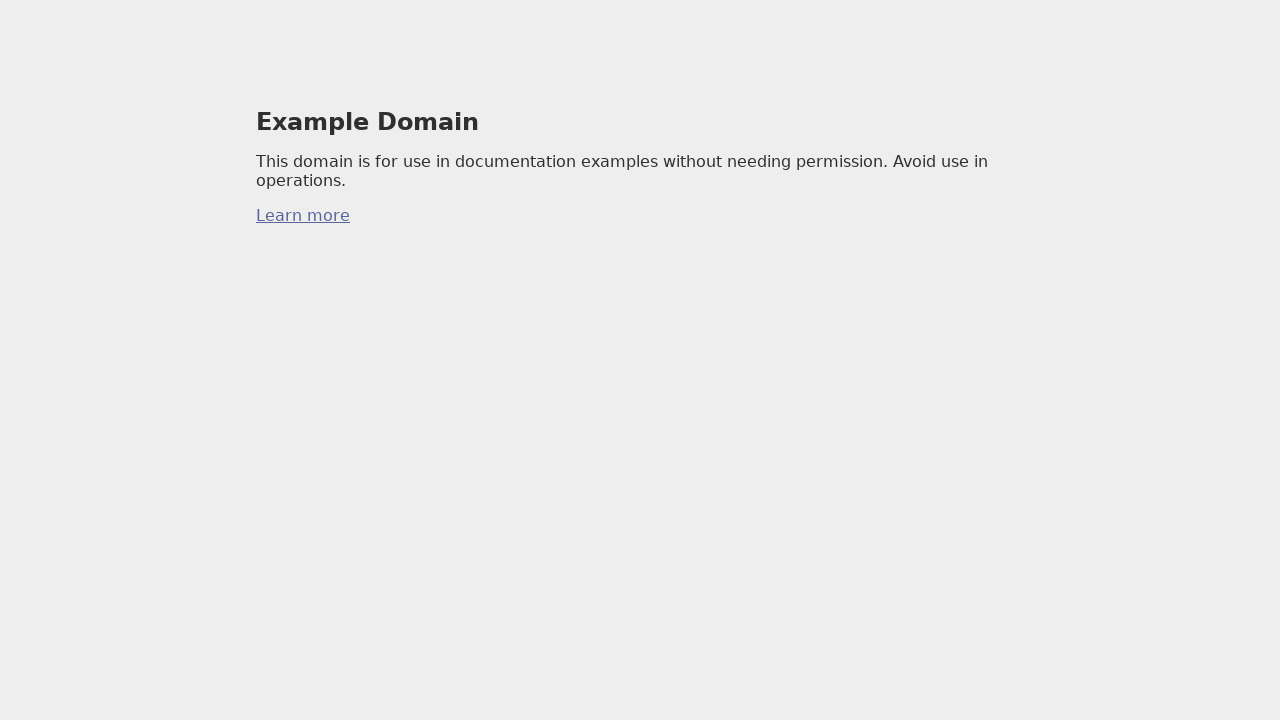

Page 8 loaded (domcontentloaded state)
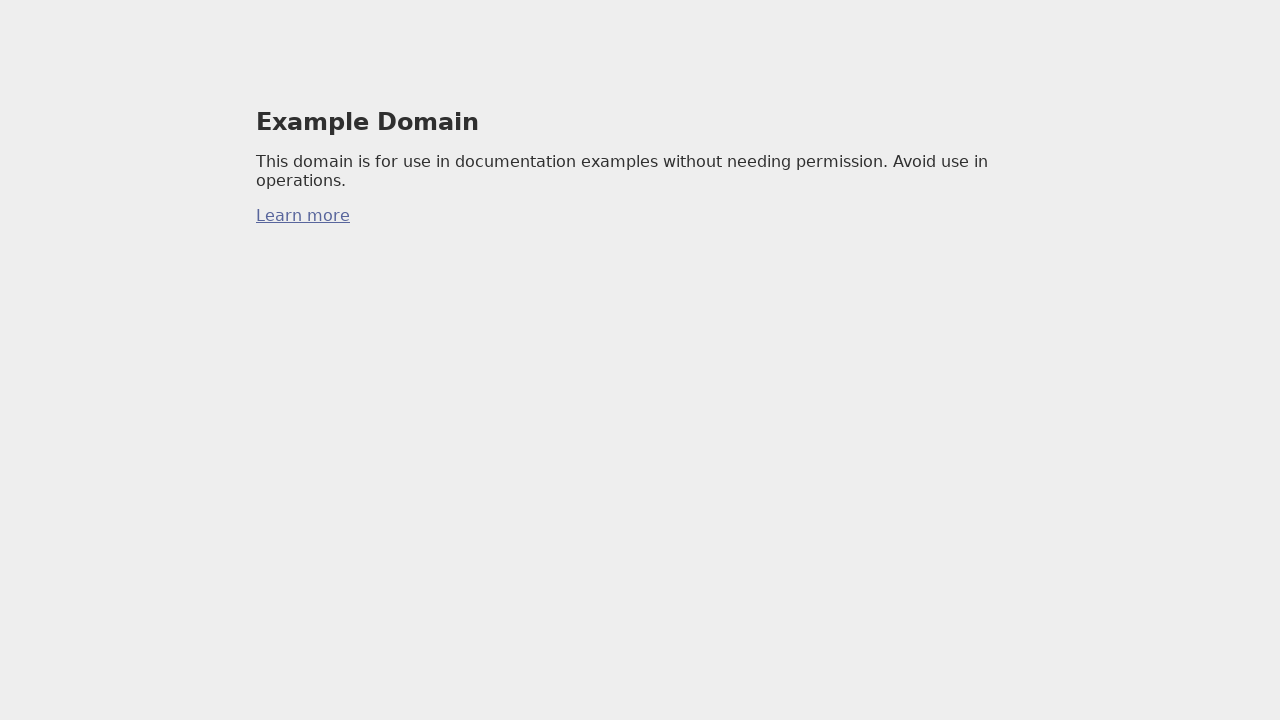

Page 9 loaded (domcontentloaded state)
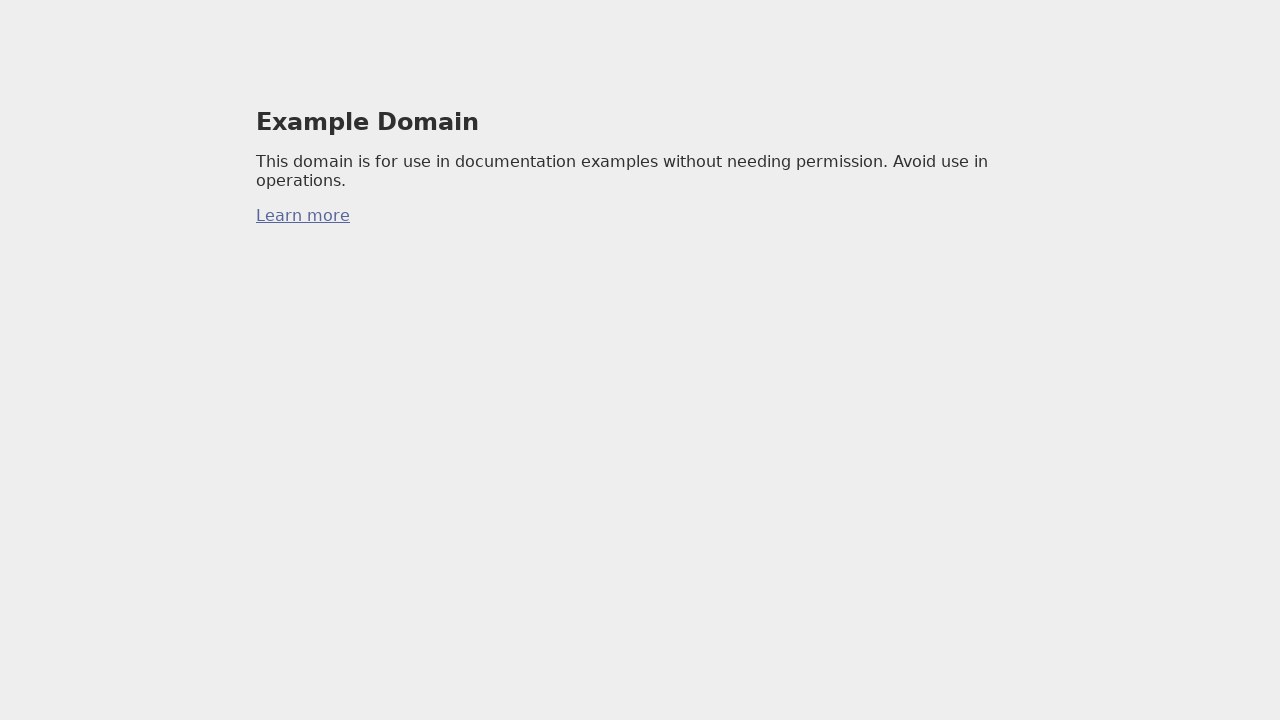

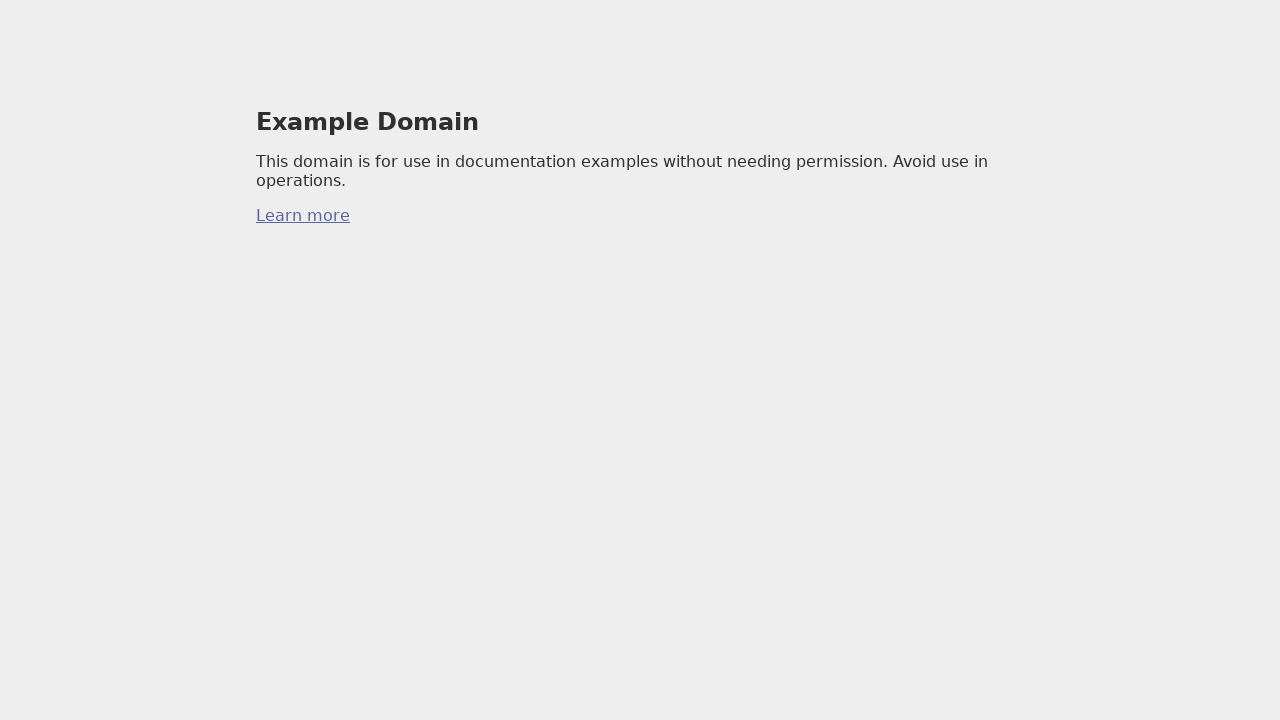